Tests double-click functionality on a button and verifies the success message appears

Starting URL: https://demoqa.com/buttons

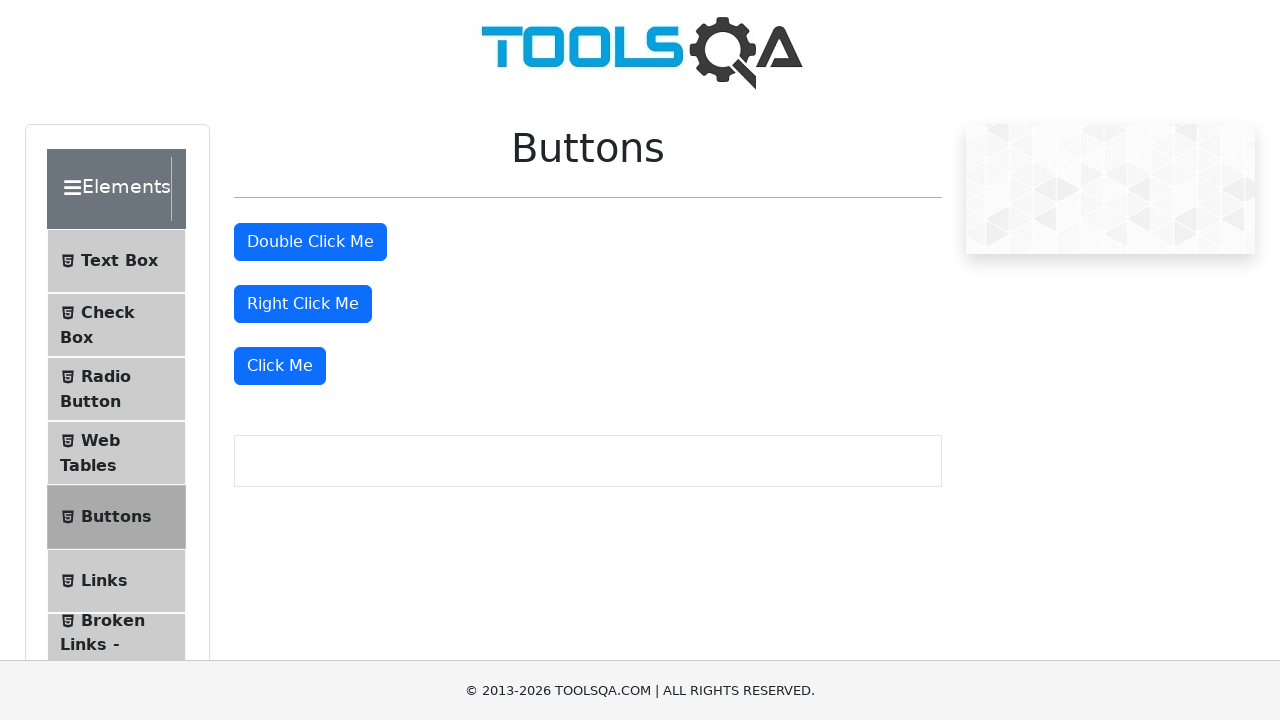

Double-clicked the button element at (310, 242) on #doubleClickBtn
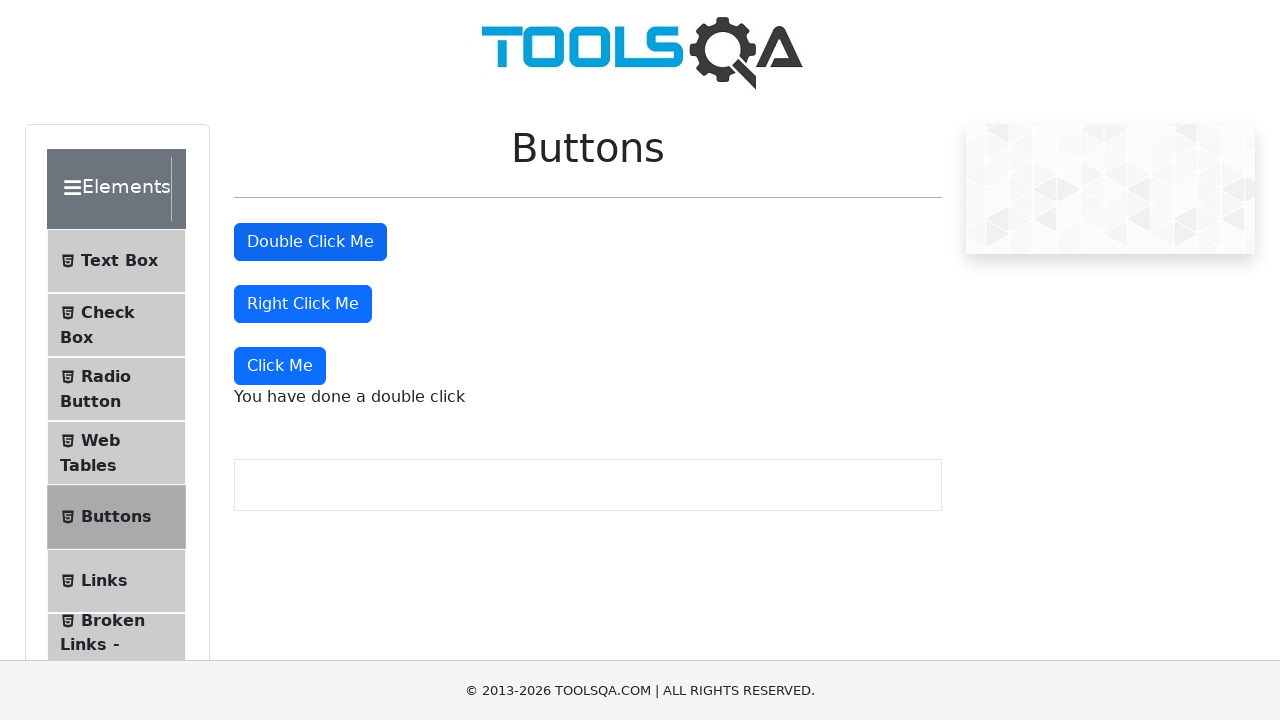

Located the double-click success message element
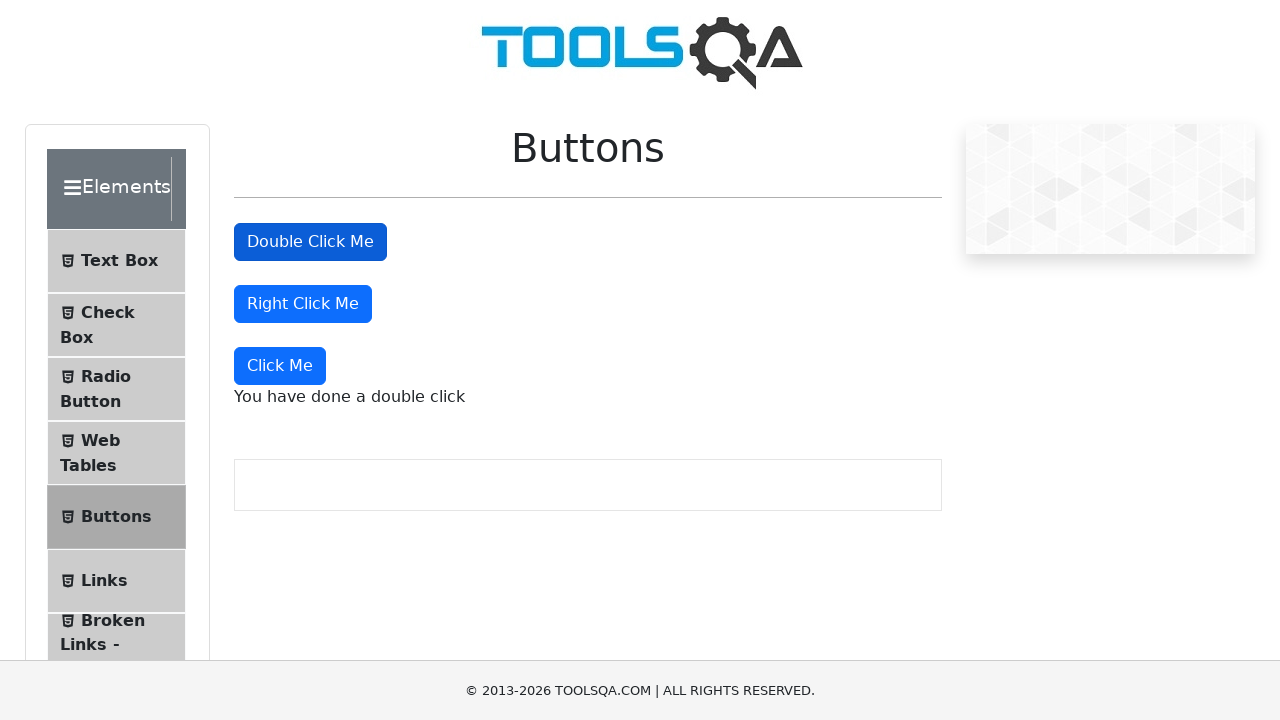

Verified success message displays 'You have done a double click'
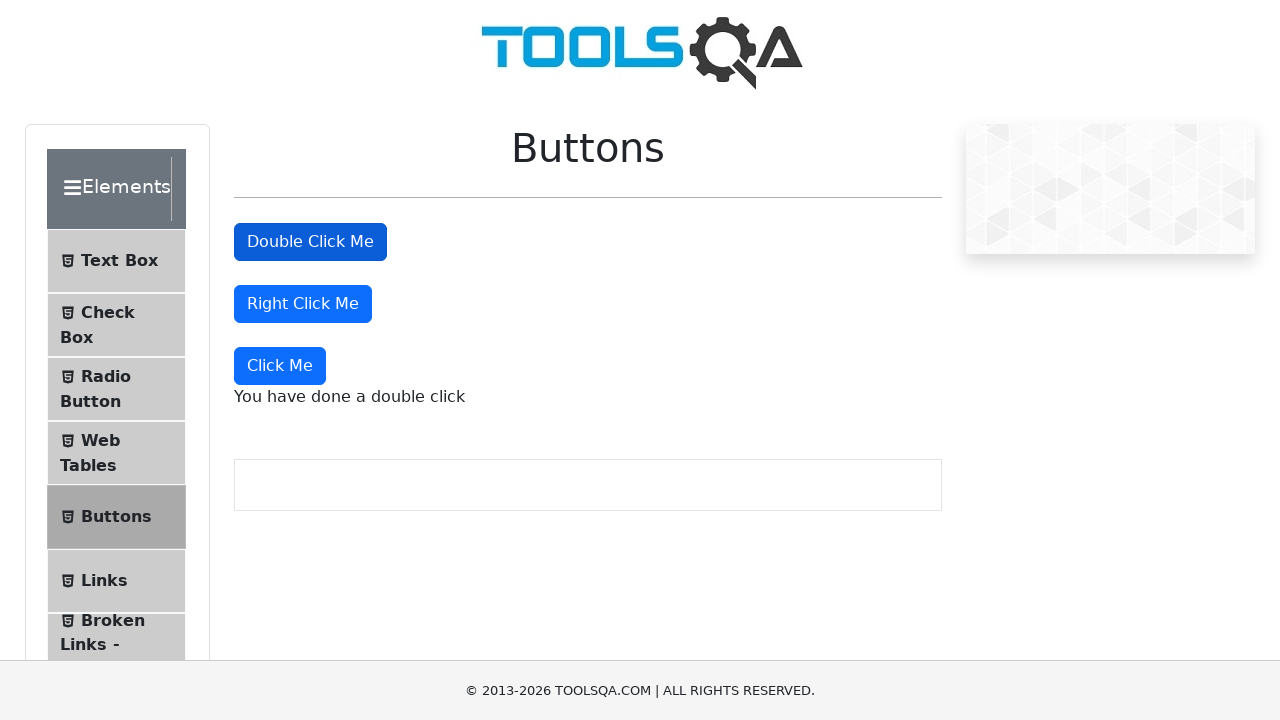

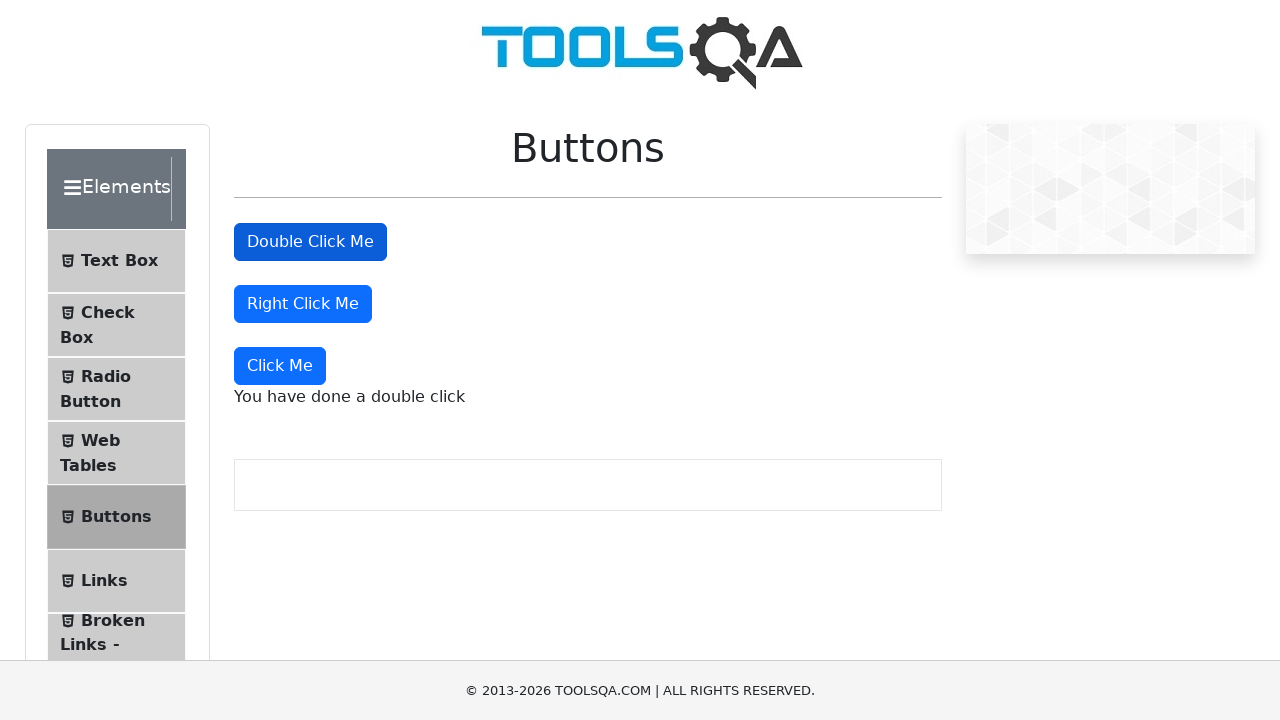